Tests window switching functionality by clicking a link that opens a new window, switching to the new window, and verifying the content on the new page.

Starting URL: https://the-internet.herokuapp.com/windows

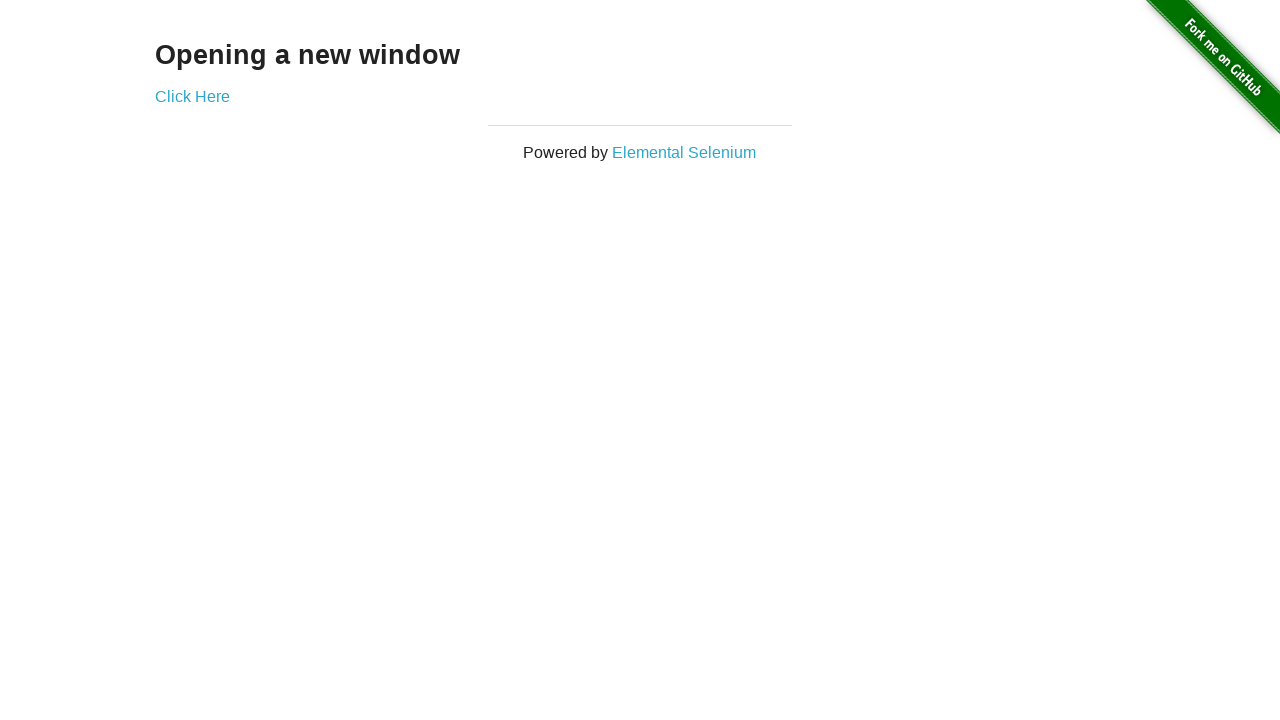

Retrieved initial message text 'Opening a new window'
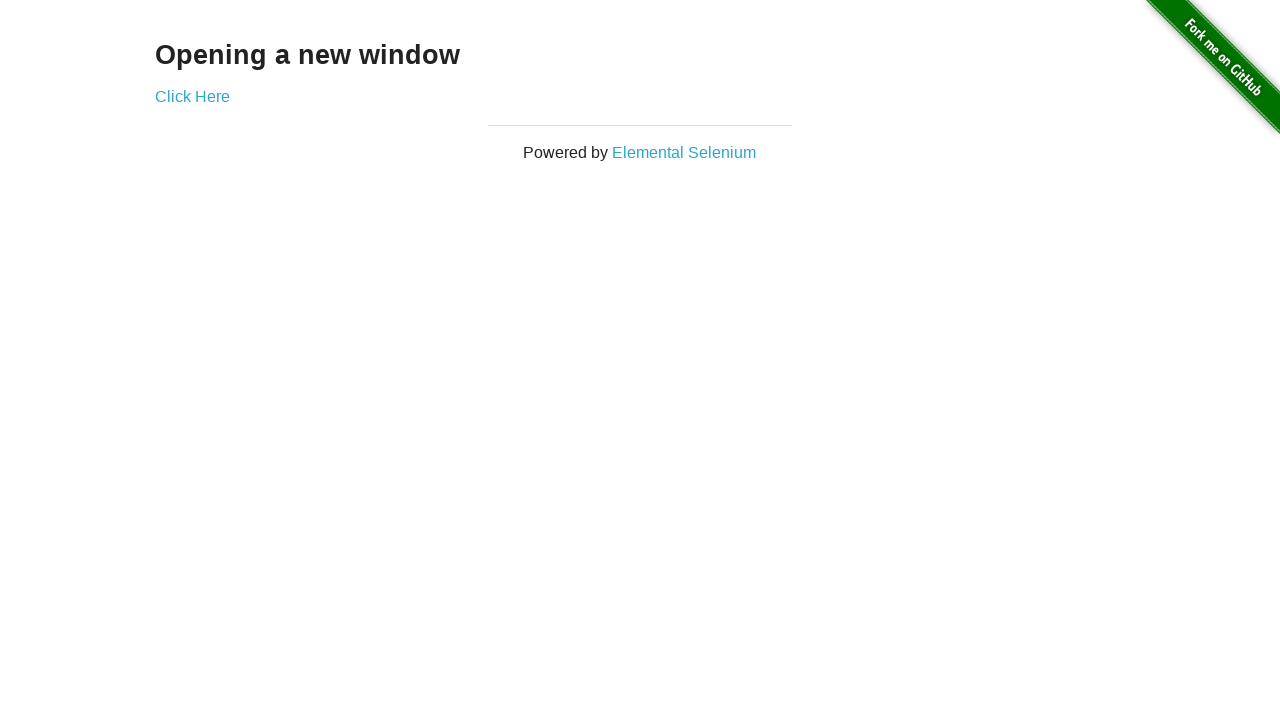

Clicked 'Click Here' link to open new window on xpath=//a[.='Click Here']
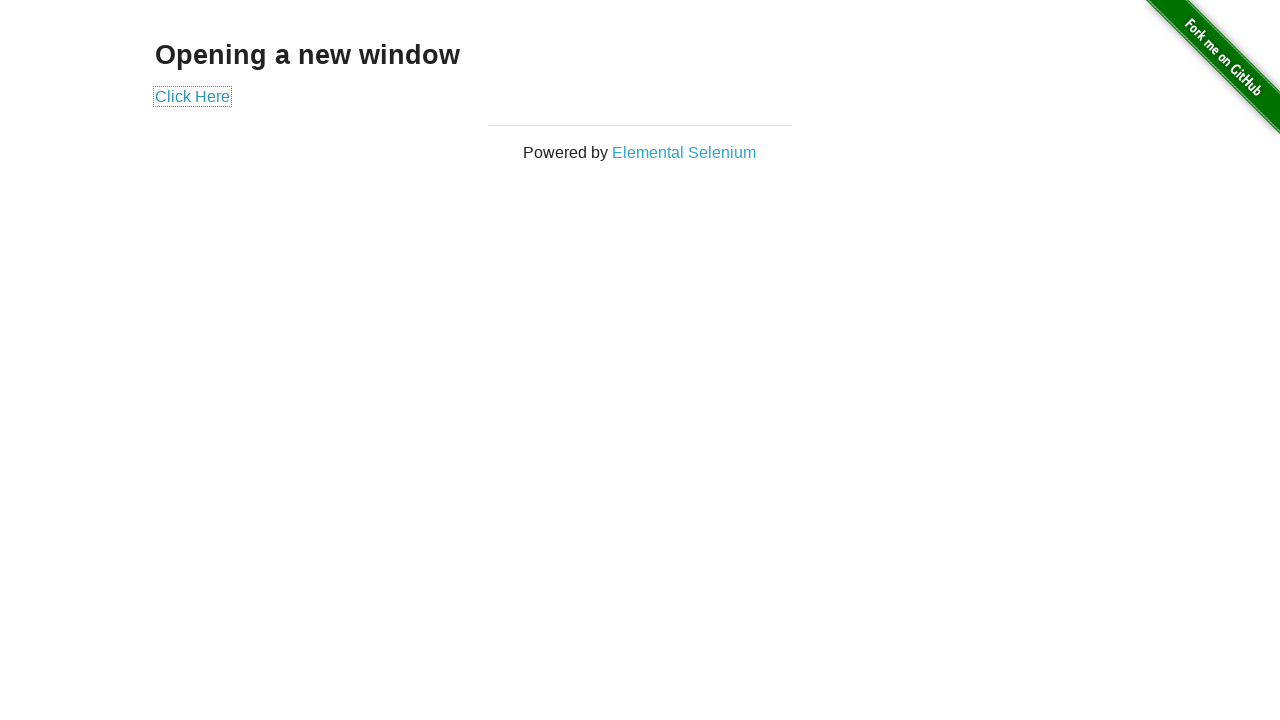

Switched to newly opened window
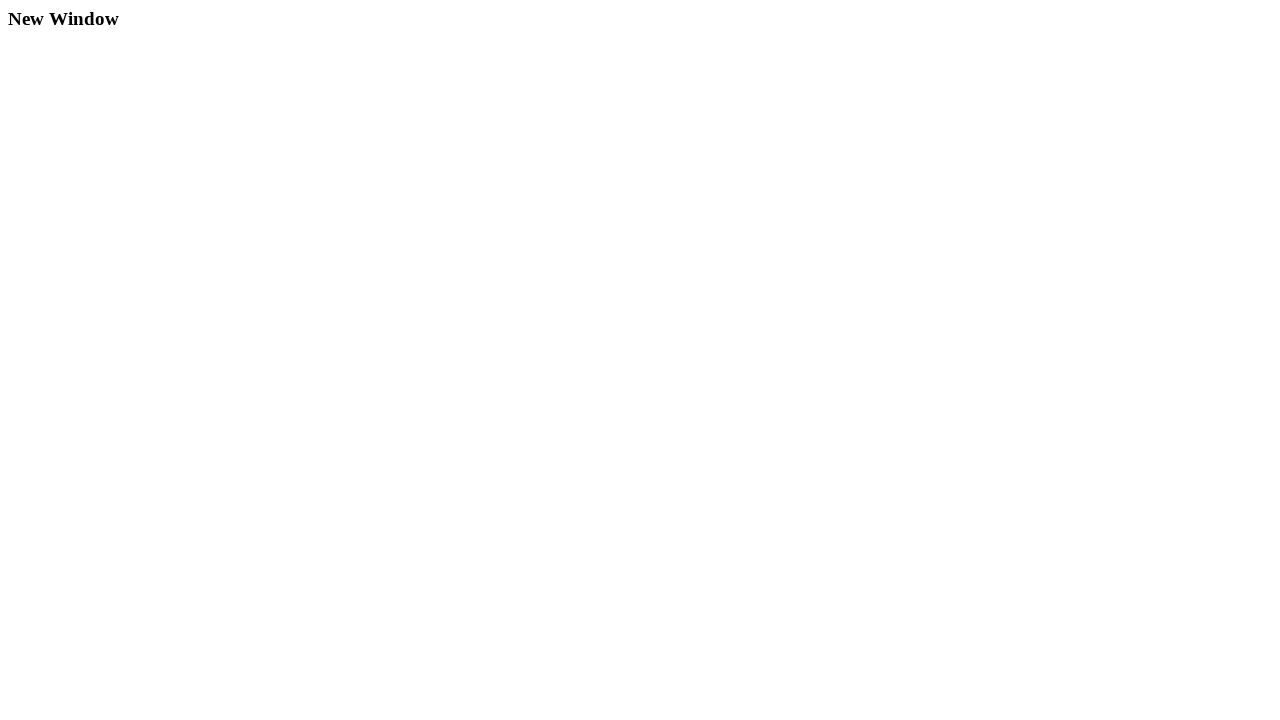

New page loaded successfully
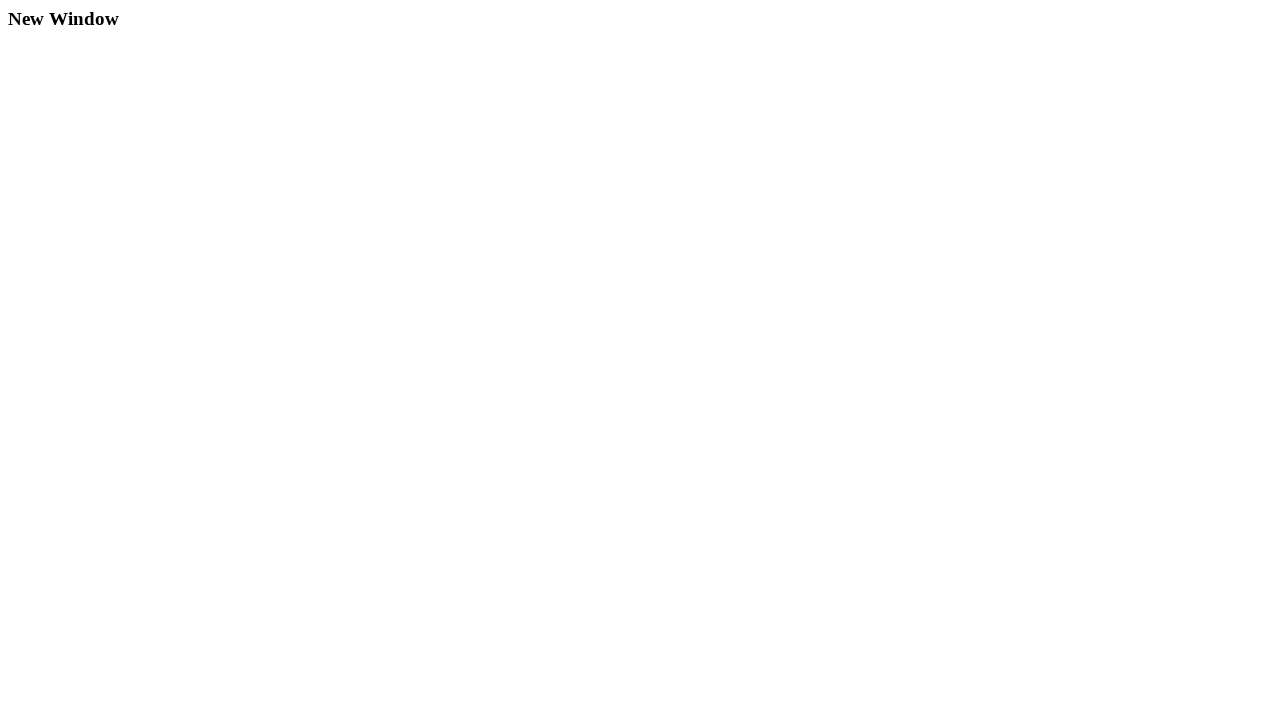

Retrieved message from new window page
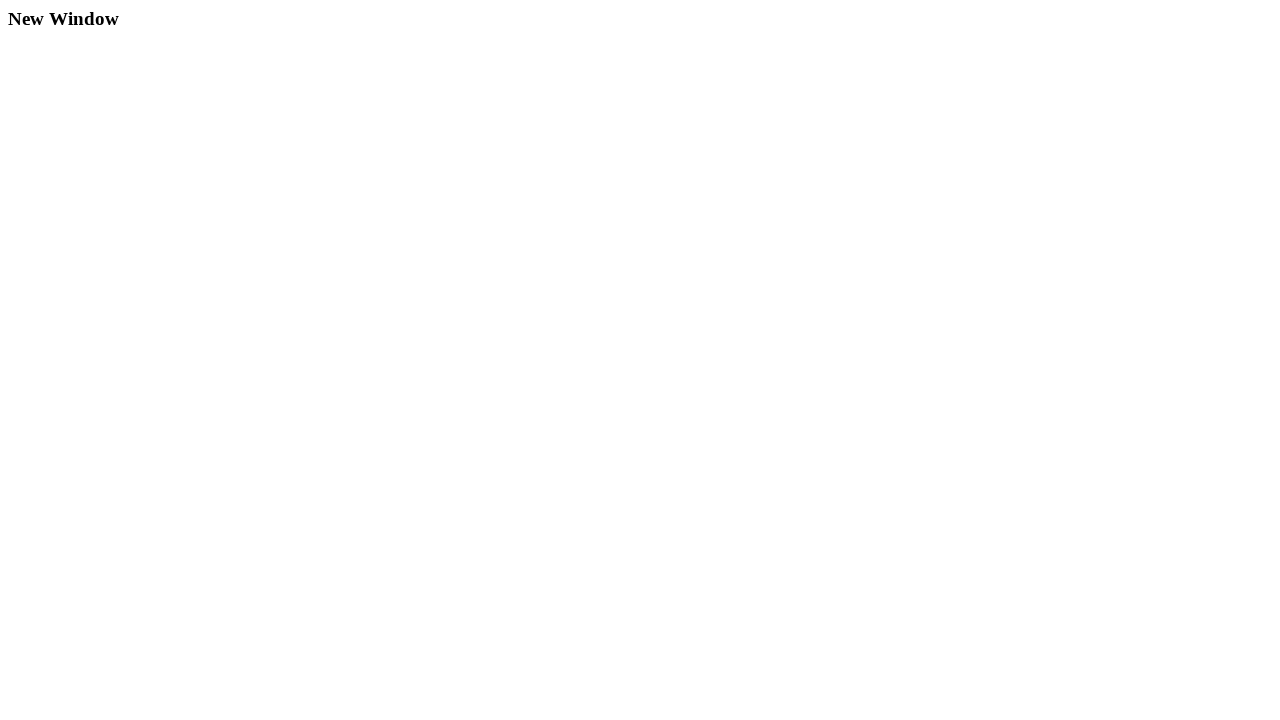

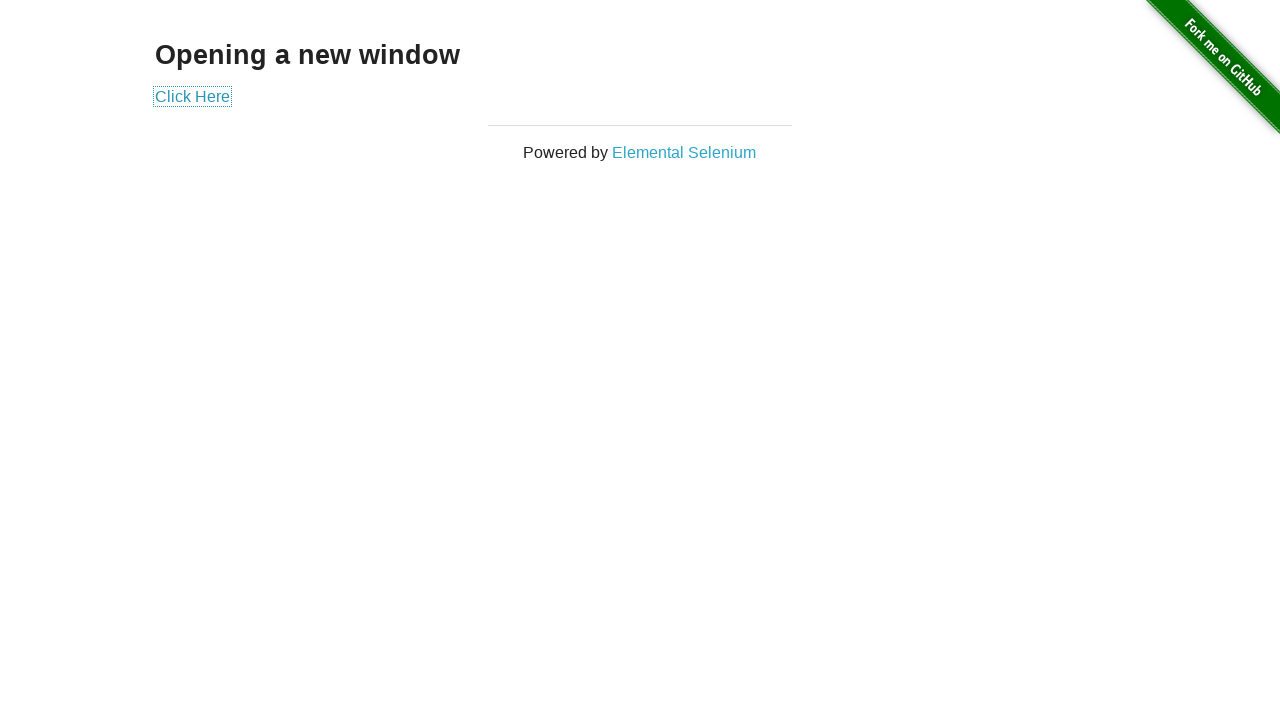